Tests the Finviz stock screener by navigating to the Screener page, filtering by large cap stocks, and clicking on a specific stock ticker (AEP)

Starting URL: https://finviz.com/

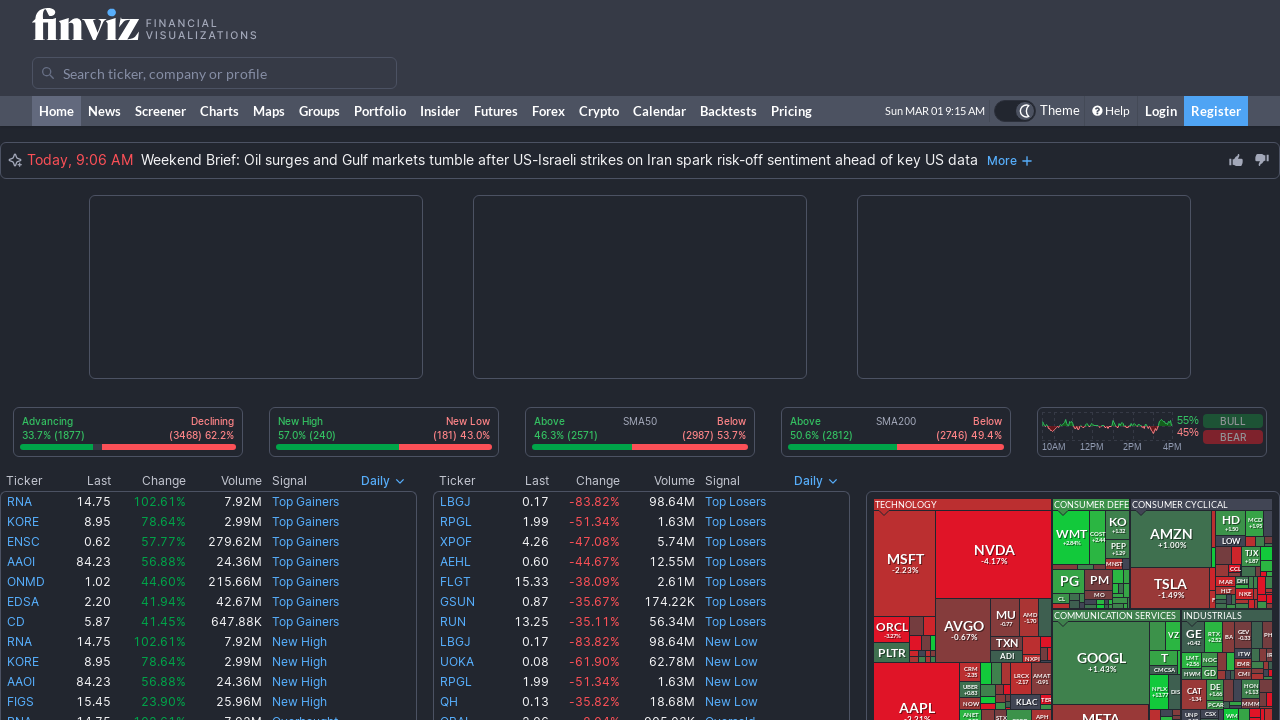

Clicked on Screener link in navigation at (160, 111) on internal:role=link[name="Screener"i]
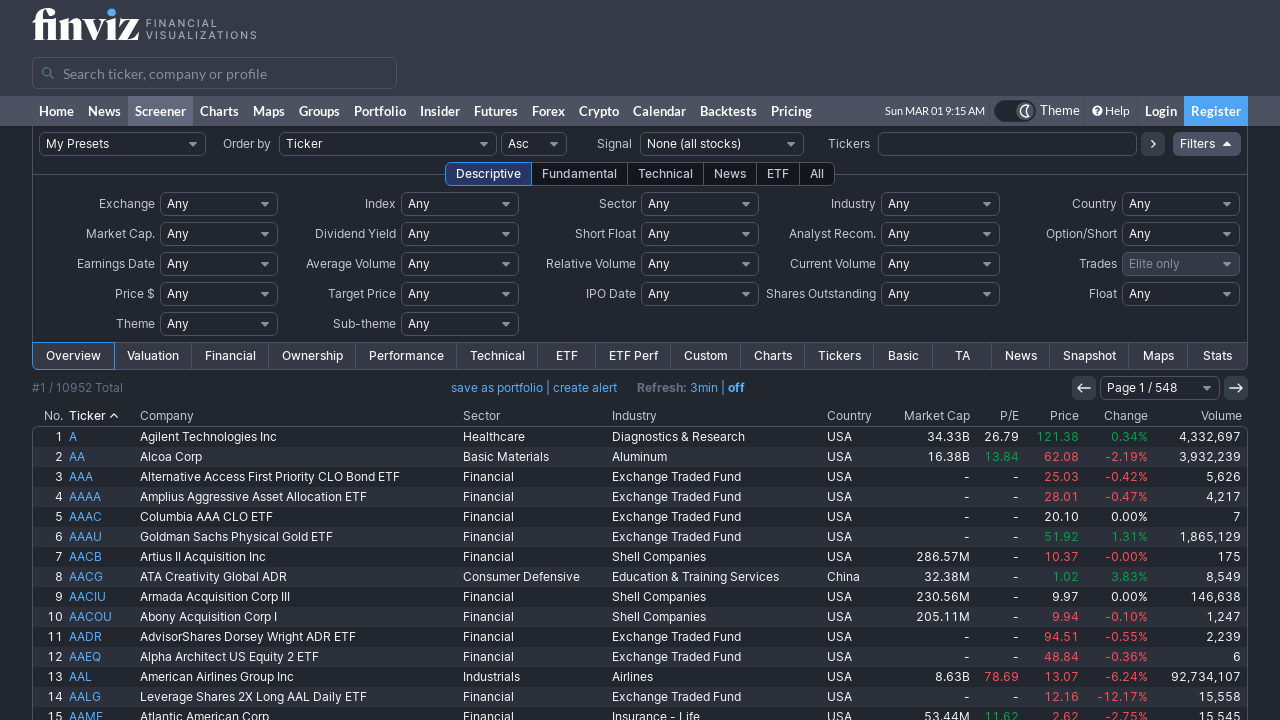

Selected 'large' cap filter from market cap dropdown on #fs_cap
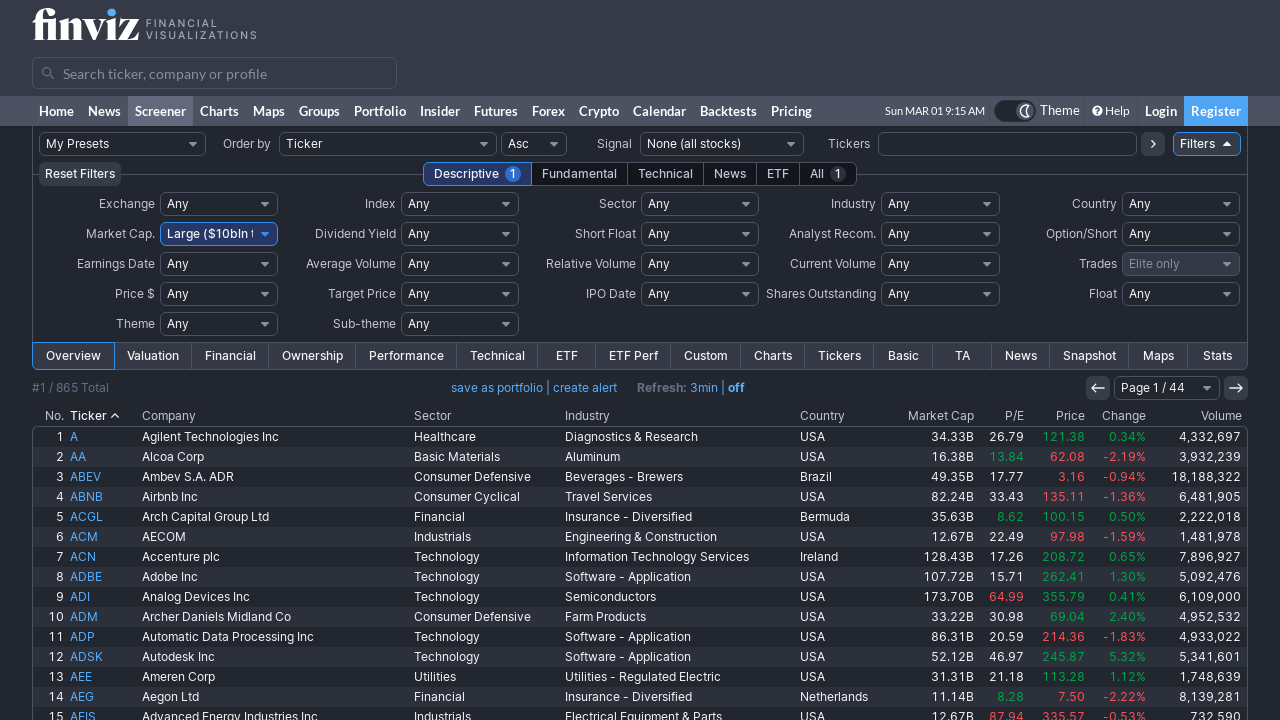

Clicked on AEP stock ticker at (103, 360) on internal:role=link[name="AEP"i]
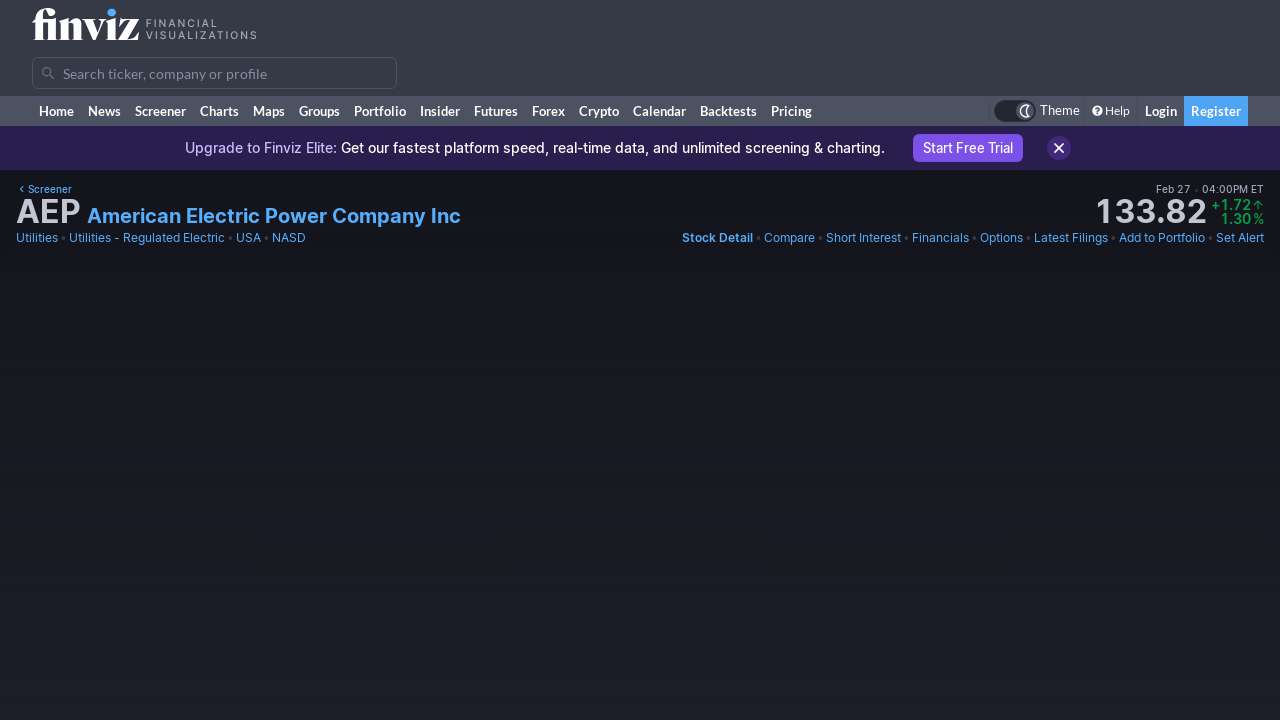

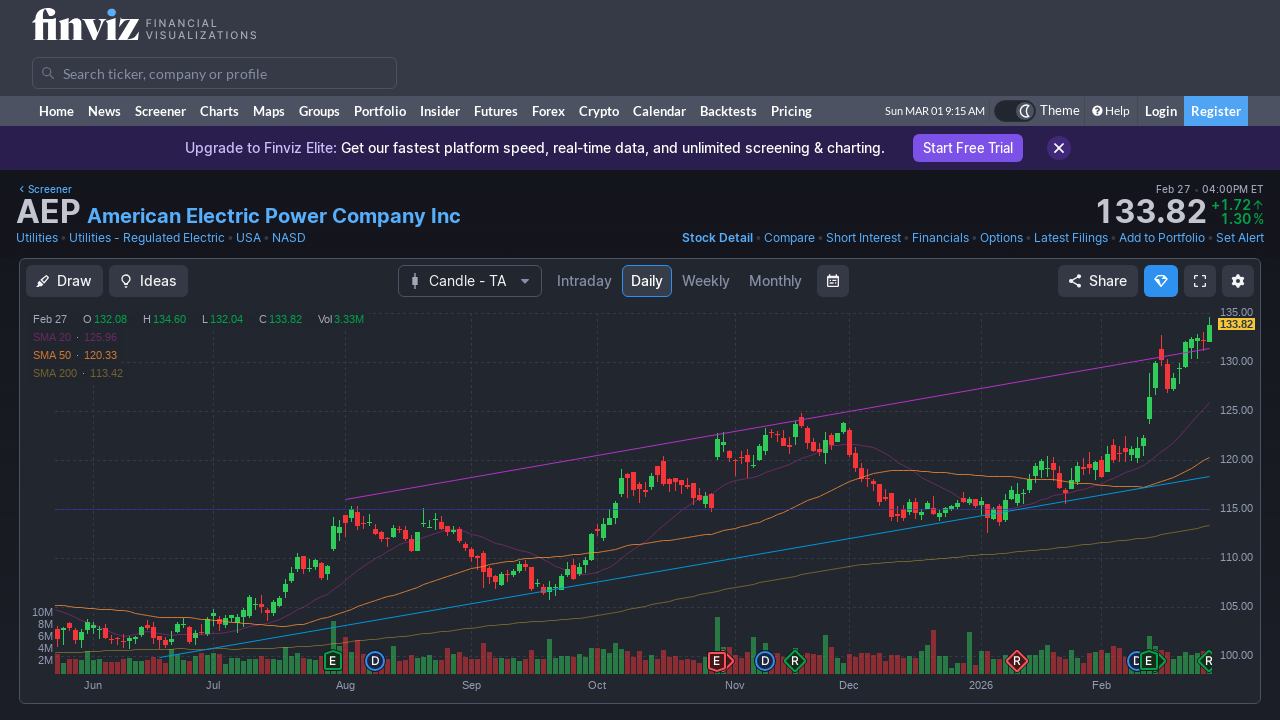